Validates the question listing page by navigating to the browse section and verifying that 25 items are displayed along with pagination controls.

Starting URL: https://opentdb.com/

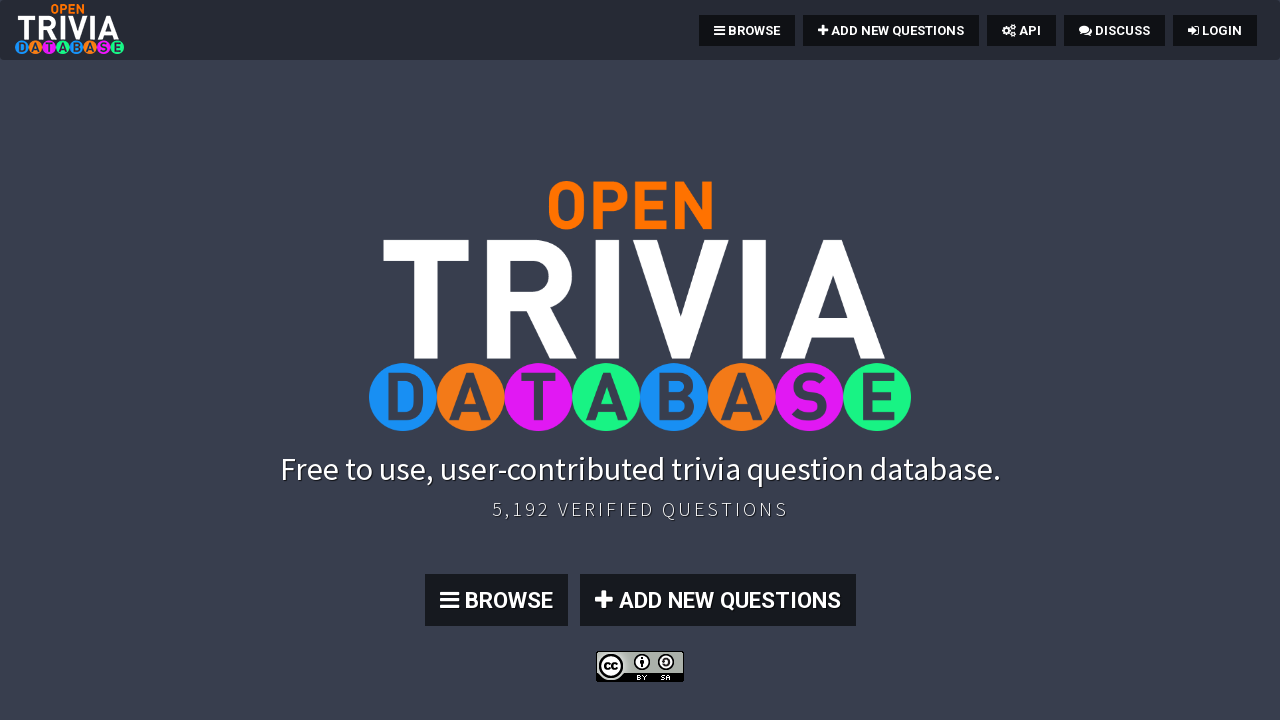

Browse button selector is available
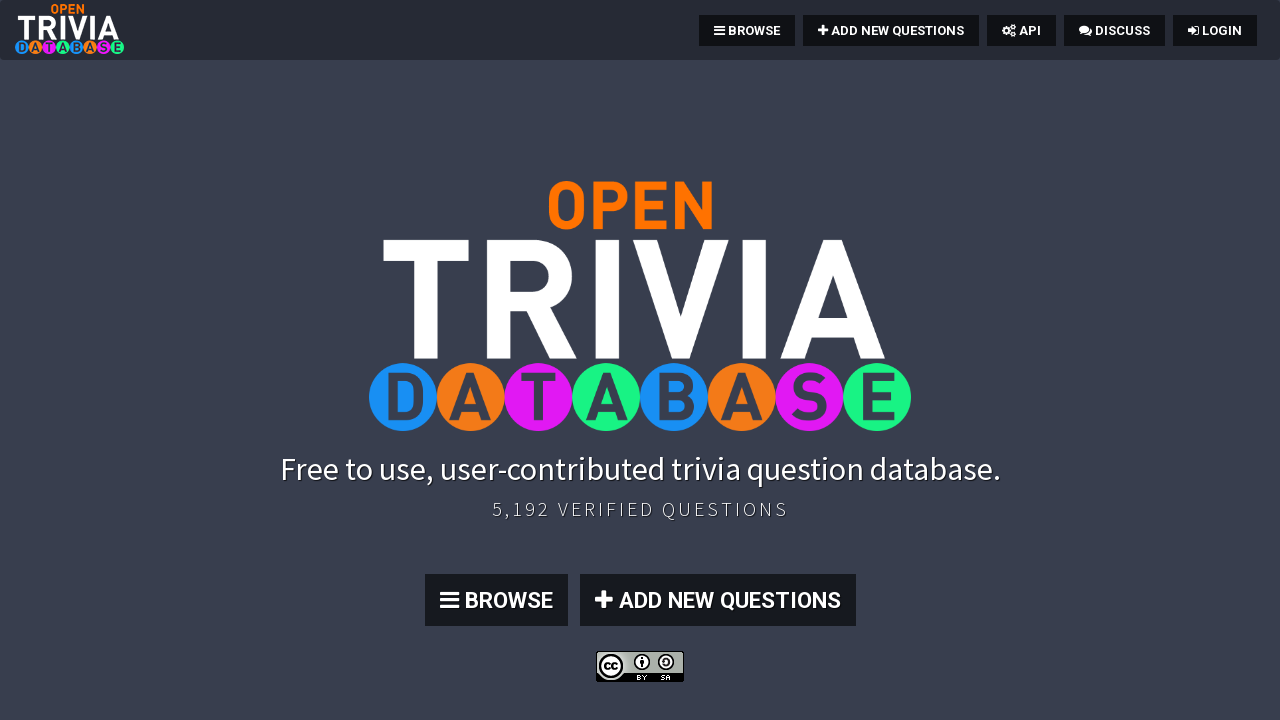

Clicked Browse button to navigate to question listing page at (496, 600) on a.btn.btn-primary
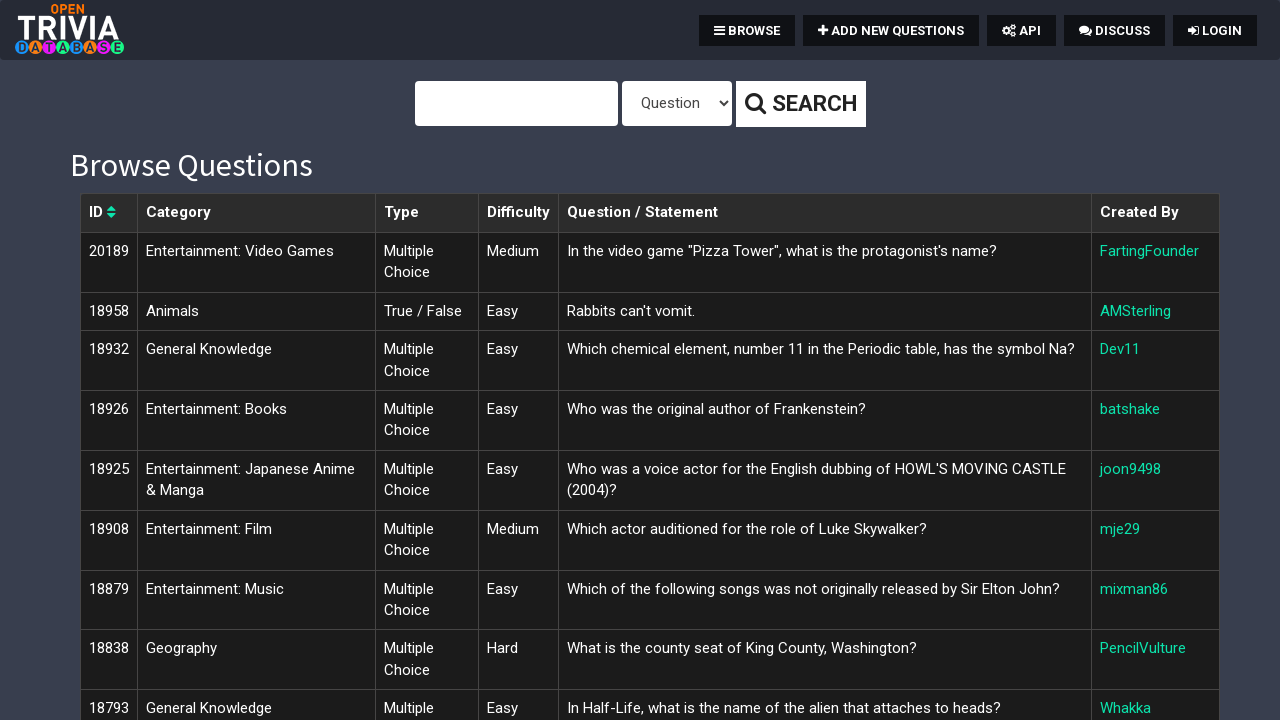

Verified that 25 items are displayed in the question listing table
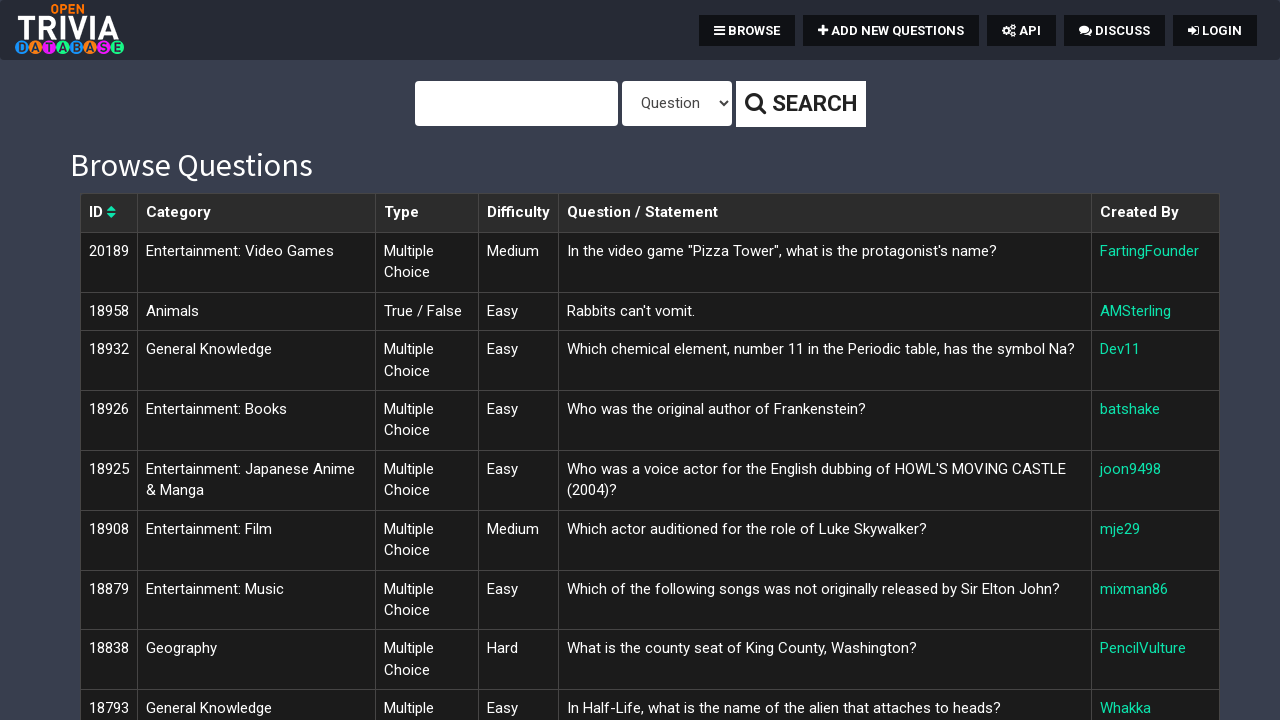

Pagination controls are present and ready for interaction
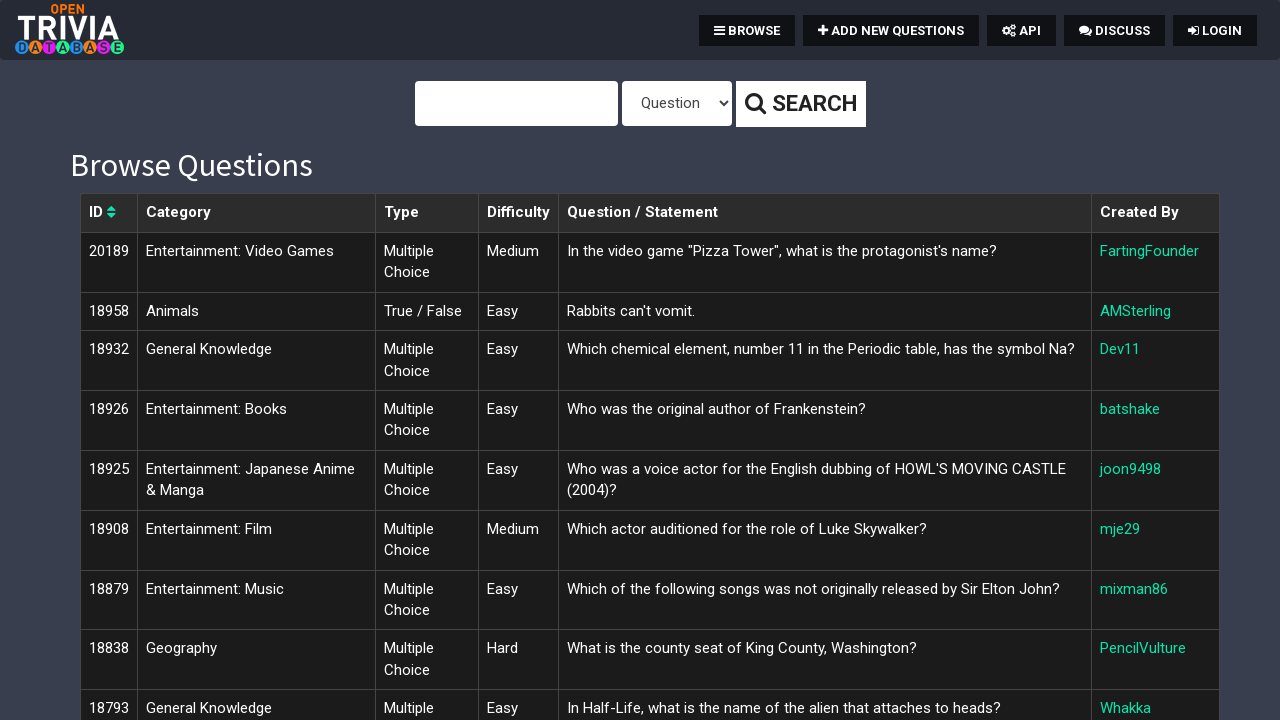

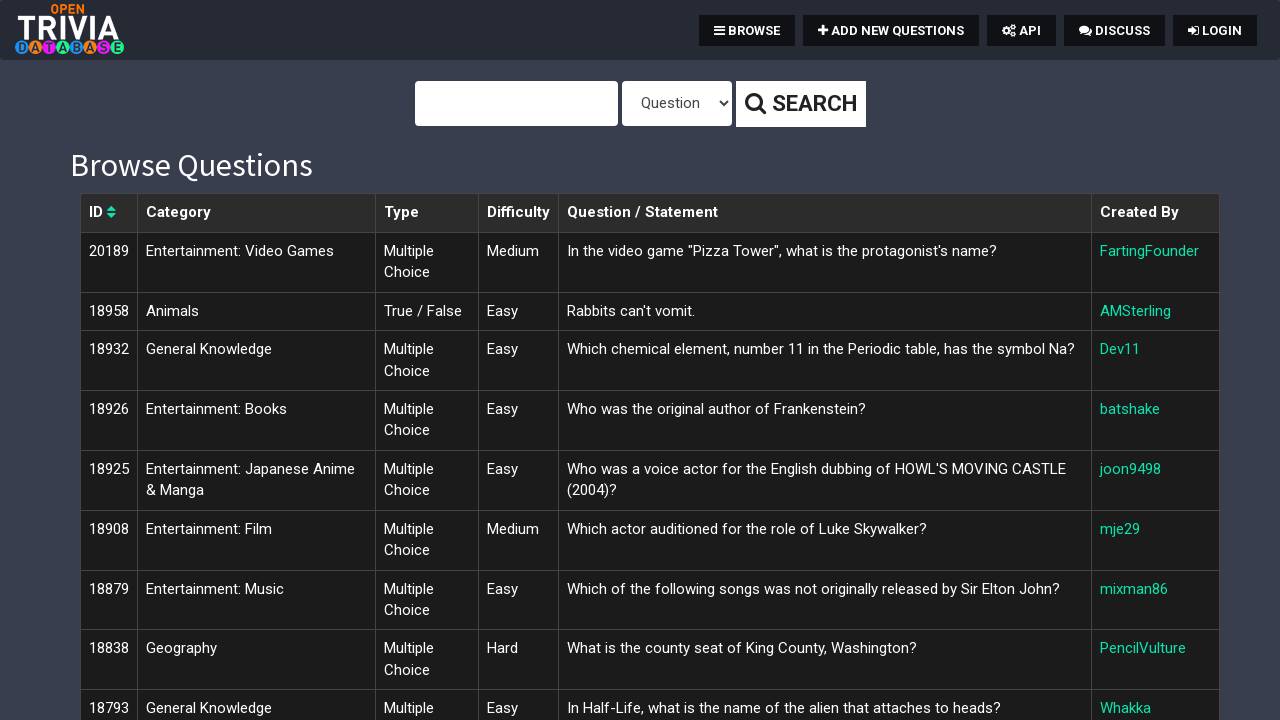